Tests the selection state of radio buttons and checkboxes, including selecting, verifying selection, and deselecting

Starting URL: https://automationfc.github.io/basic-form/index.html

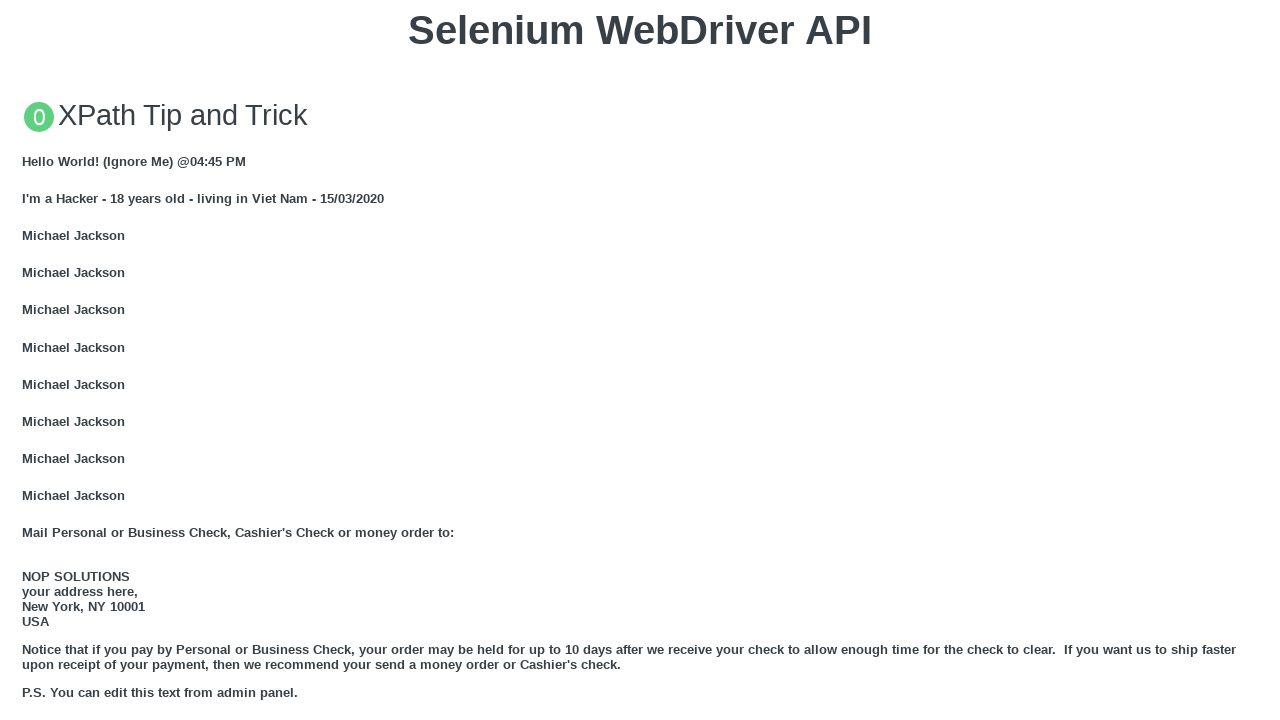

Clicked 'Age under 18' radio button at (28, 360) on #under_18
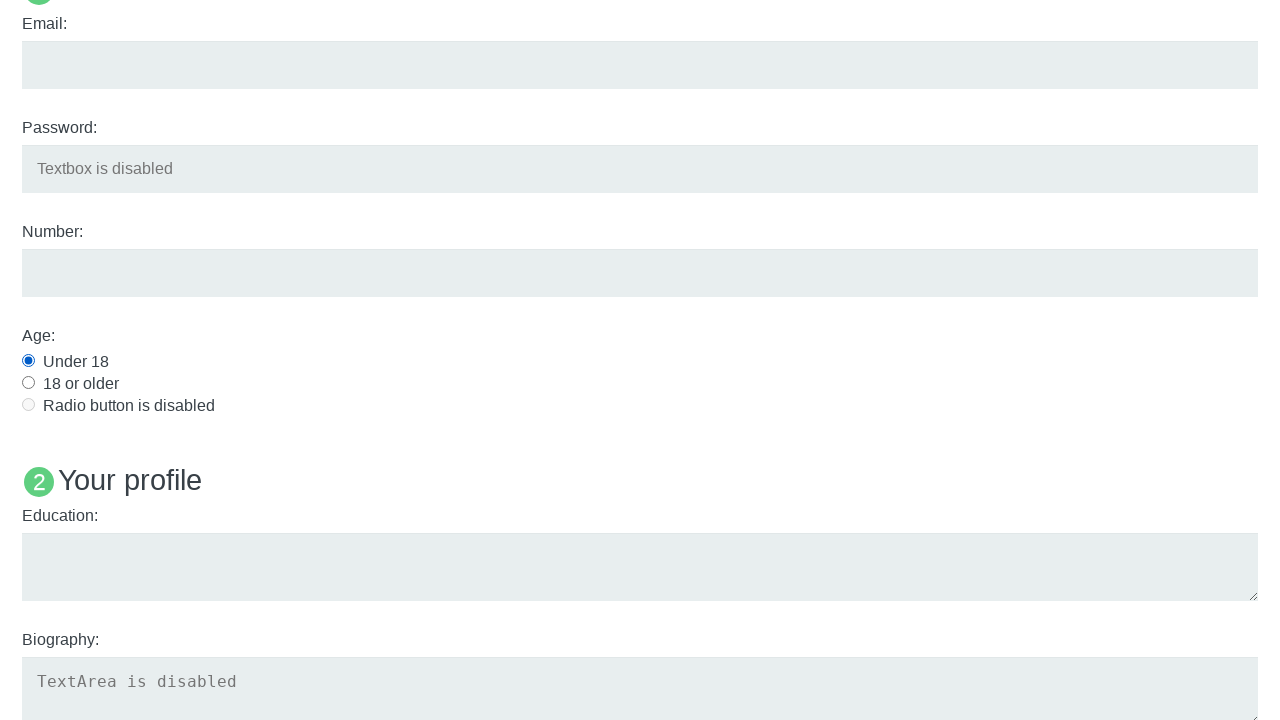

Clicked 'Java' language checkbox at (28, 361) on #java
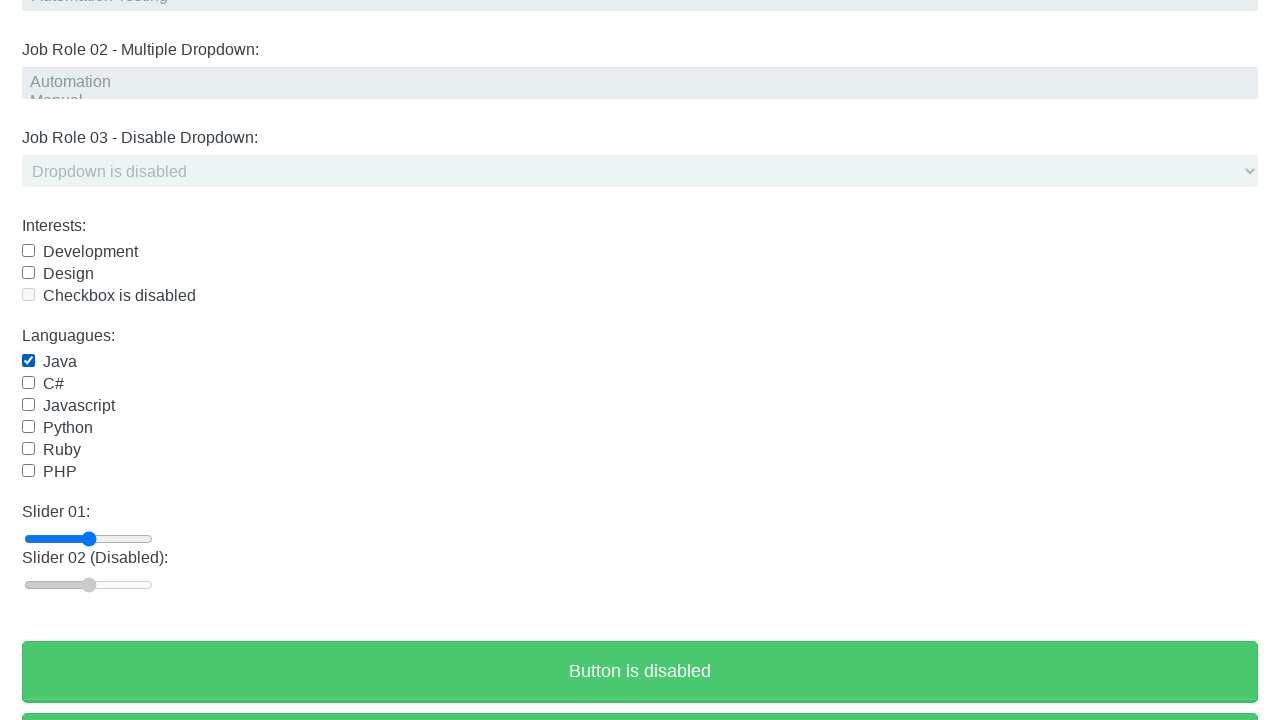

Verified 'Age under 18' radio button is selected
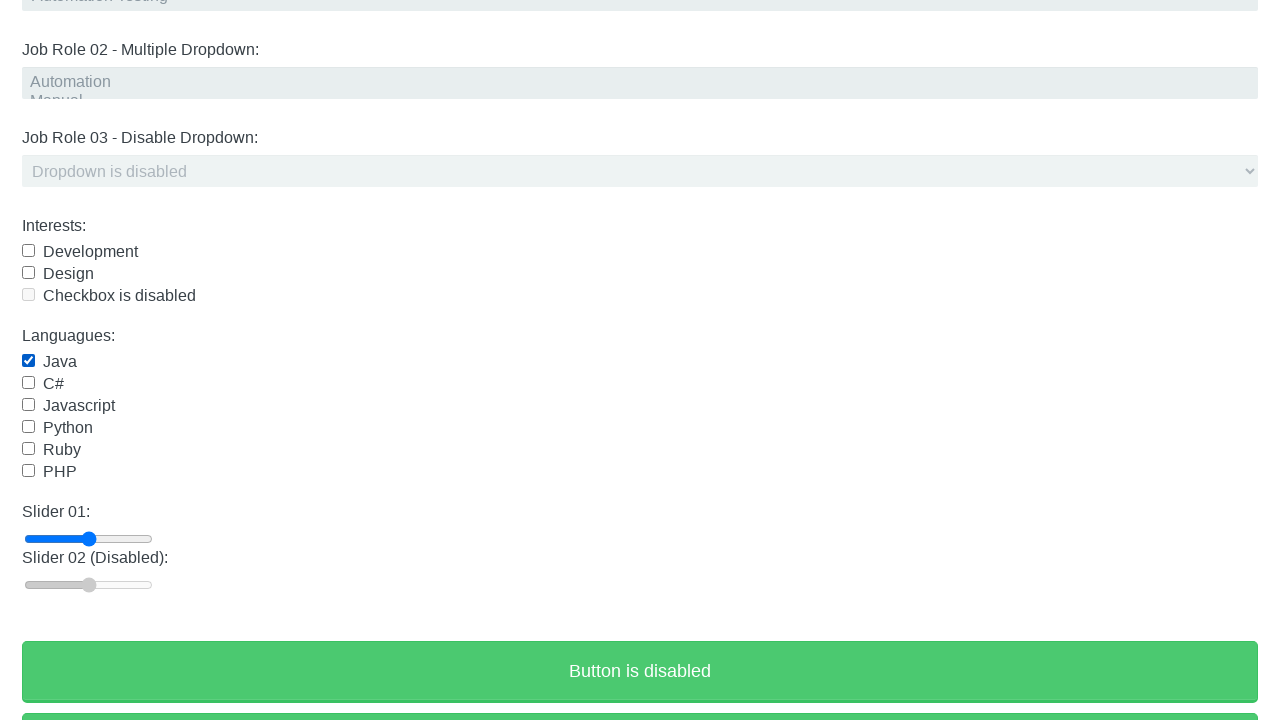

Verified 'Java' checkbox is selected
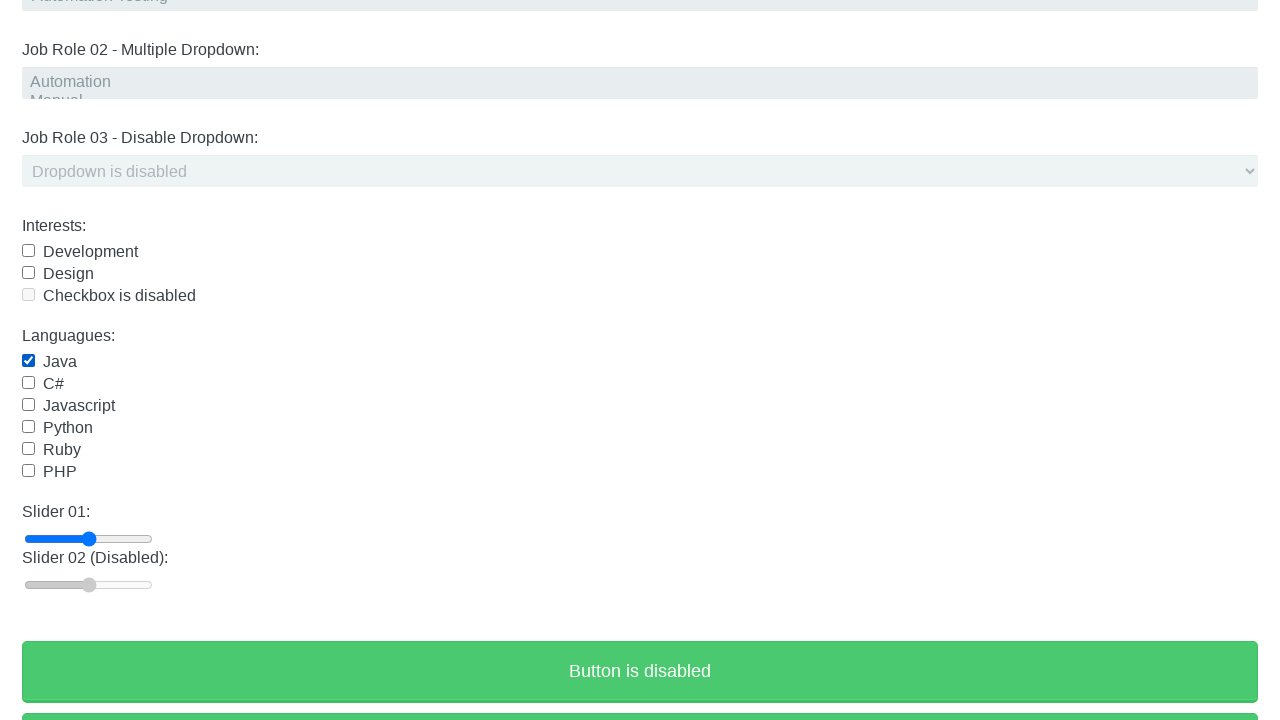

Clicked 'Java' checkbox to deselect it at (28, 361) on #java
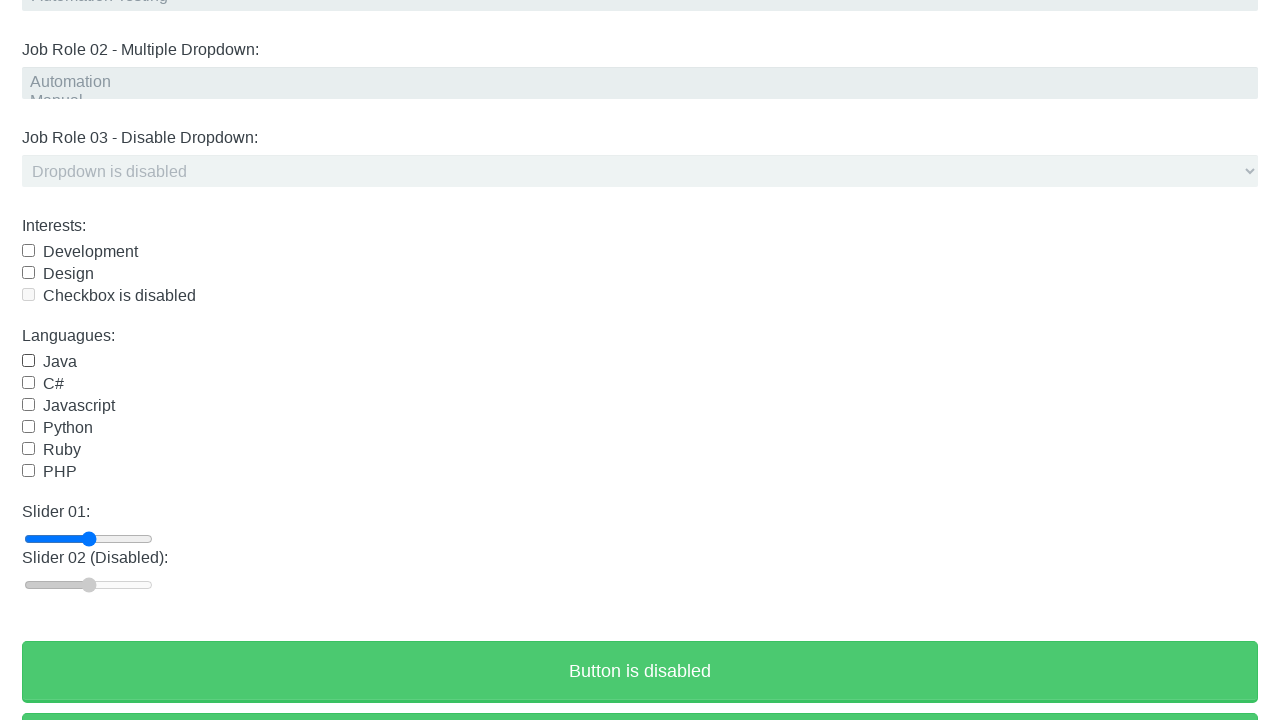

Verified 'Java' checkbox is deselected
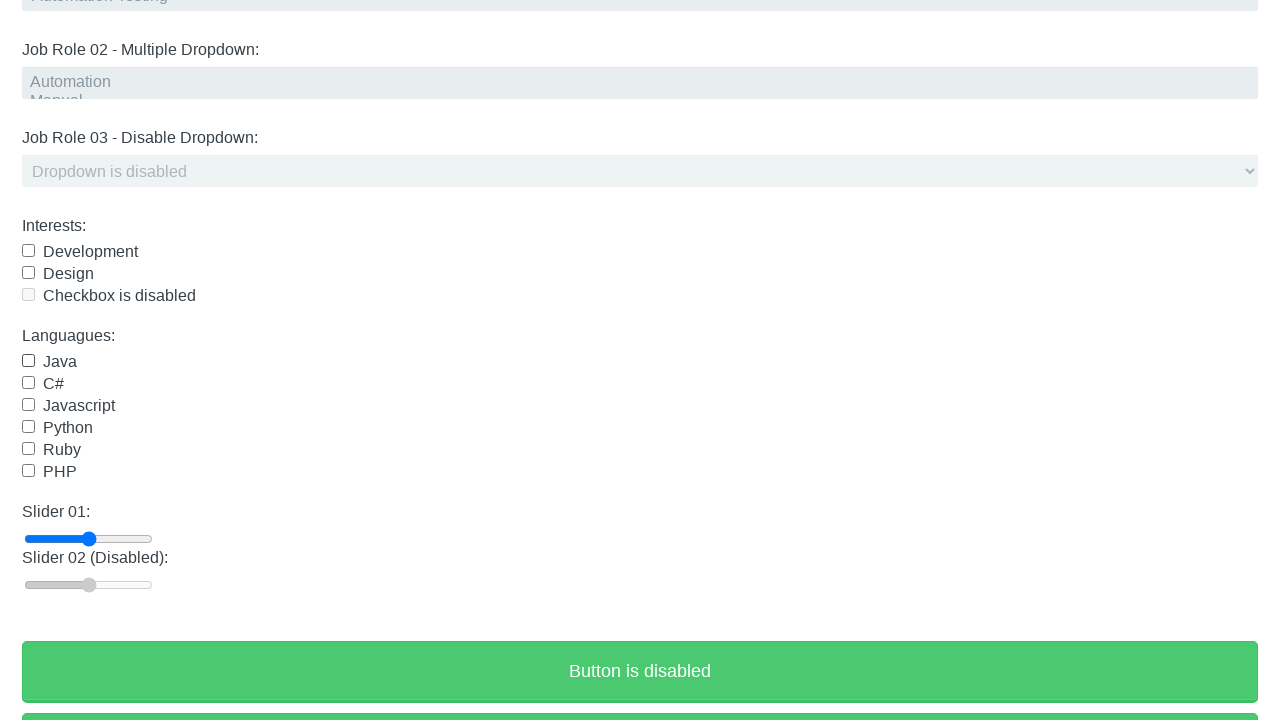

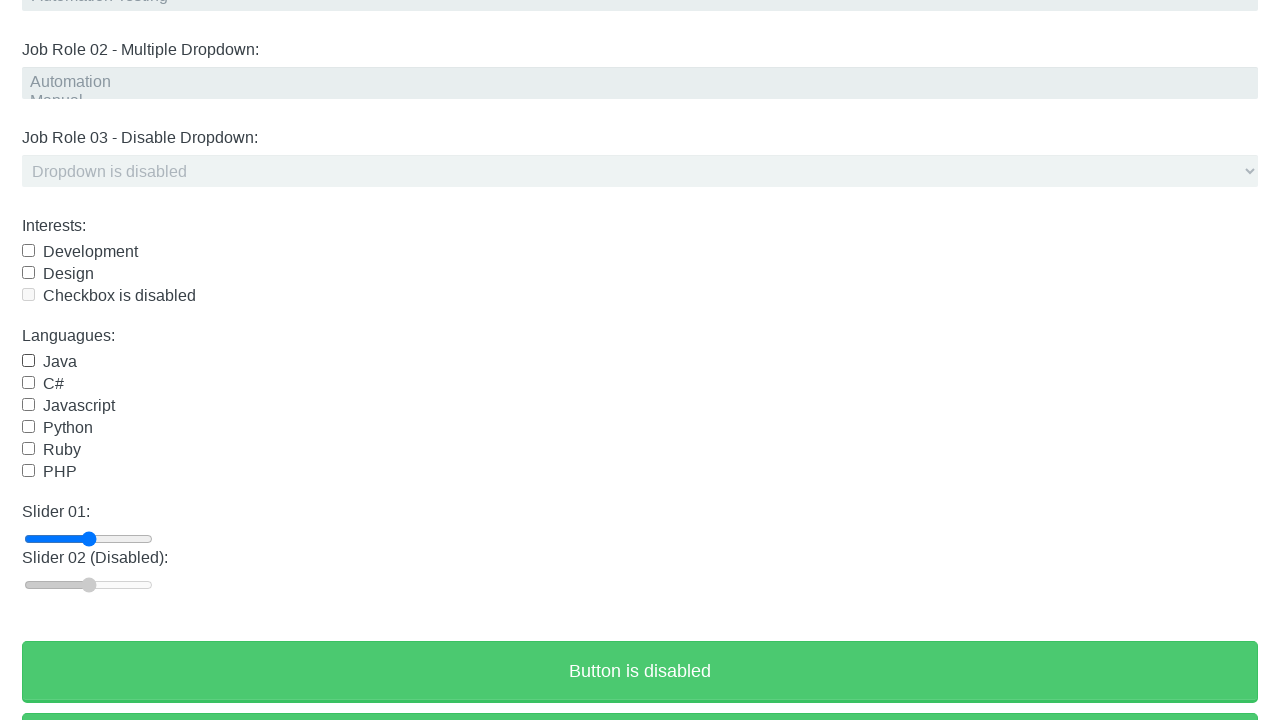